Tests cardholder name required validation when name field is left empty.

Starting URL: https://sandbox.cardpay.com/MI/cardpayment2.html?orderXml=PE9SREVSIFdBTExFVF9JRD0nODI5OScgT1JERVJfTlVNQkVSPSc0NTgyMTEnIEFNT1VOVD0nMjkxLjg2JyBDVVJSRU5DWT0nRVVSJyAgRU1BSUw9J2N1c3RvbWVyQGV4YW1wbGUuY29tJz4KPEFERFJFU1MgQ09VTlRSWT0nVVNBJyBTVEFURT0nTlknIFpJUD0nMTAwMDEnIENJVFk9J05ZJyBTVFJFRVQ9JzY3NyBTVFJFRVQnIFBIT05FPSc4NzY5OTA5MCcgVFlQRT0nQklMTElORycvPgo8L09SREVSPg==&sha512=998150a2b27484b776a1628bfe7505a9cb430f276dfa35b14315c1c8f03381a90490f6608f0dcff789273e05926cd782e1bb941418a9673f43c47595aa7b8b0d

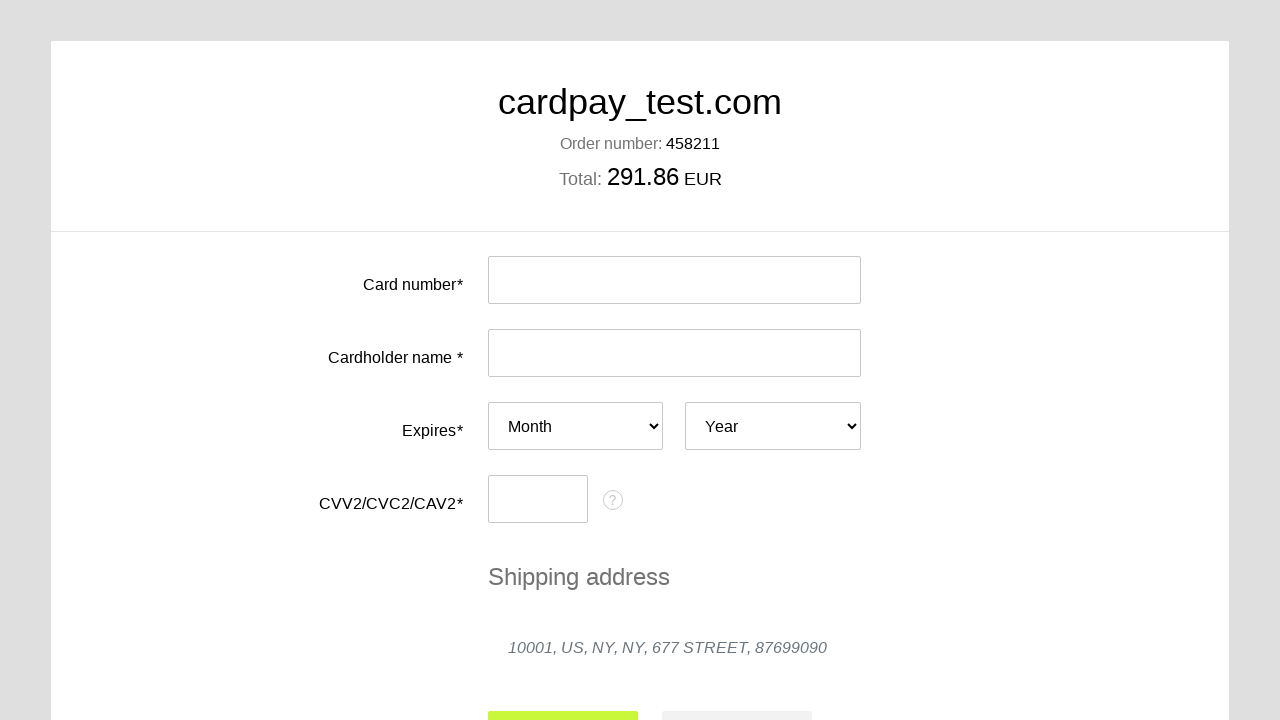

Clicked card number input field at (674, 280) on #input-card-number
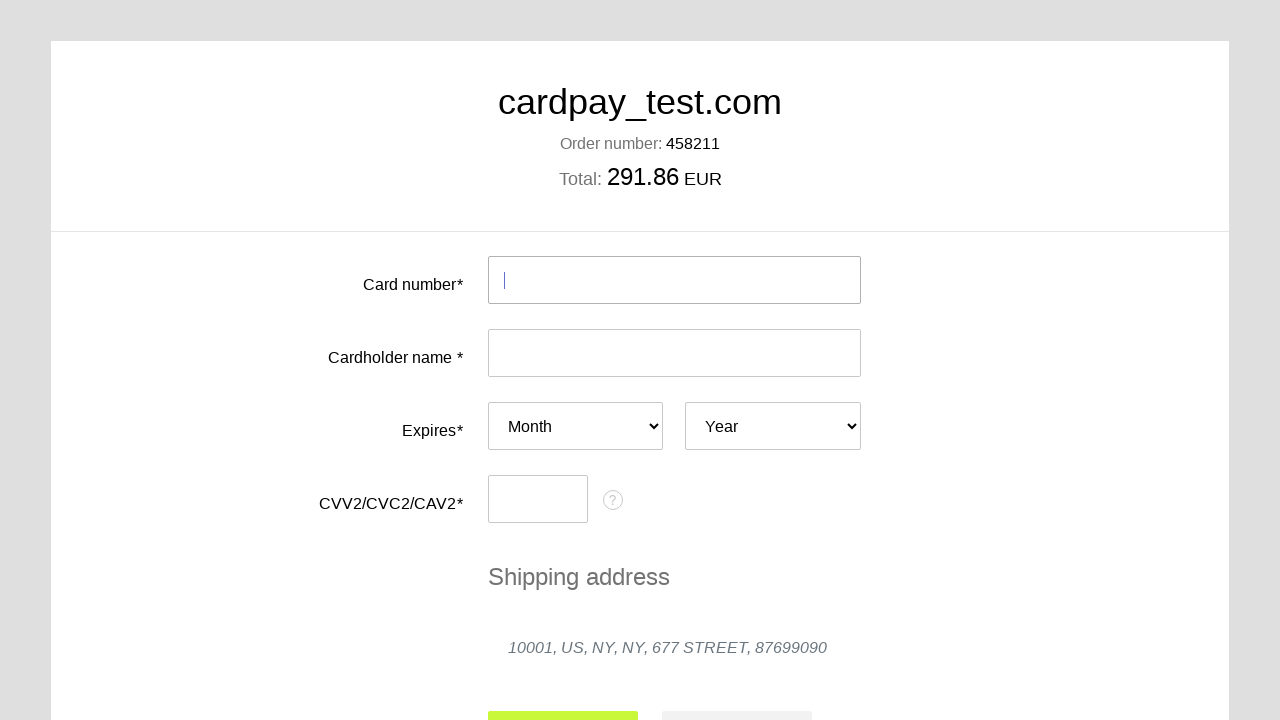

Filled card number with test card 4000 0000 0000 0036 on #input-card-number
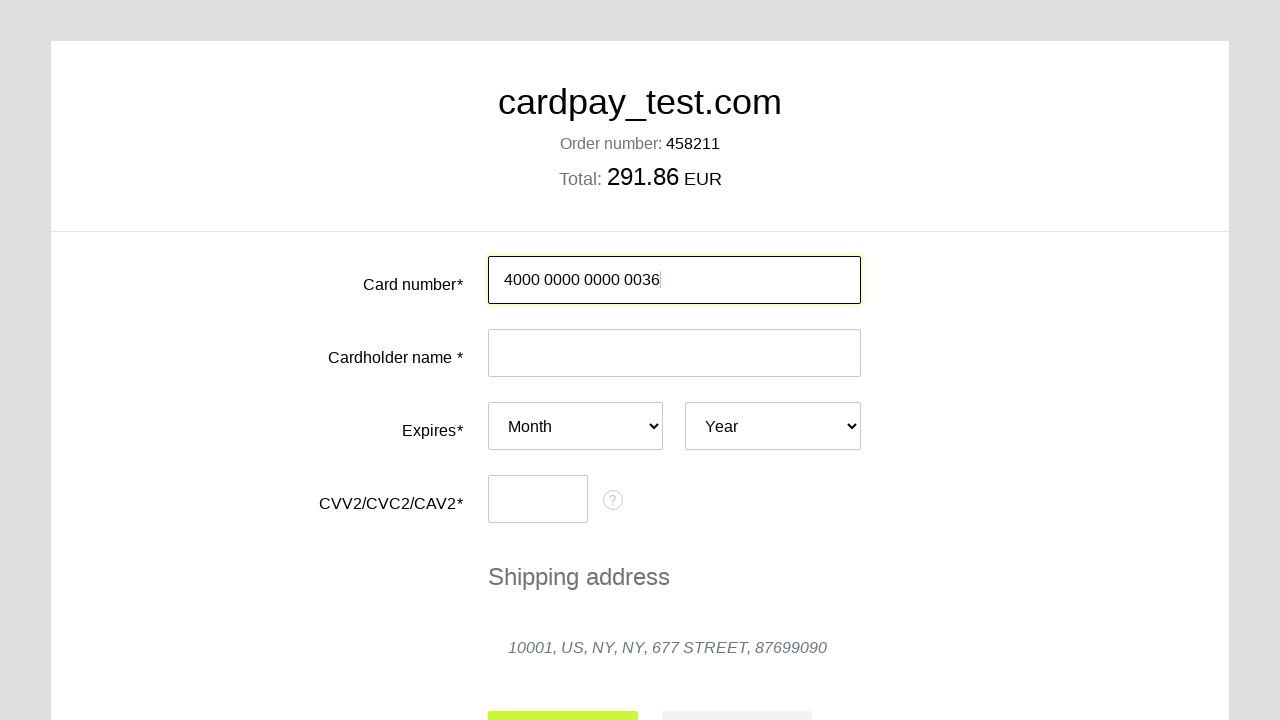

Clicked cardholder name input field at (674, 353) on #input-card-holder
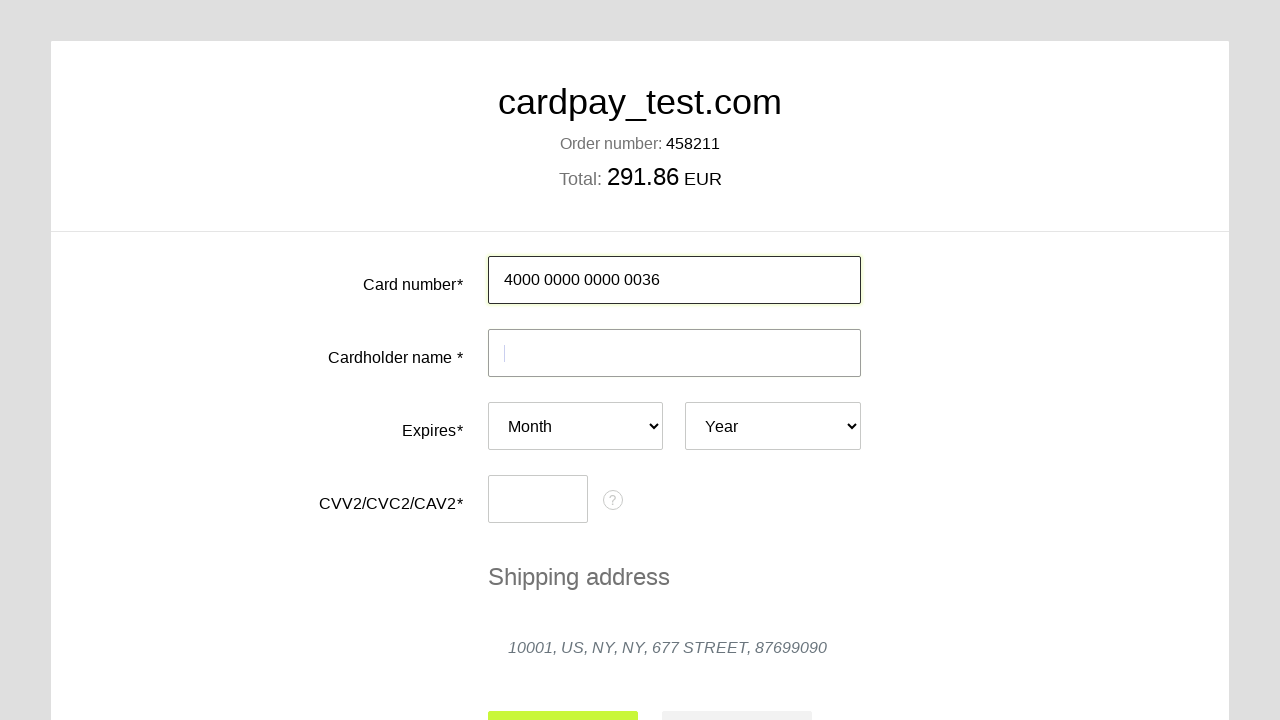

Left cardholder name field empty on #input-card-holder
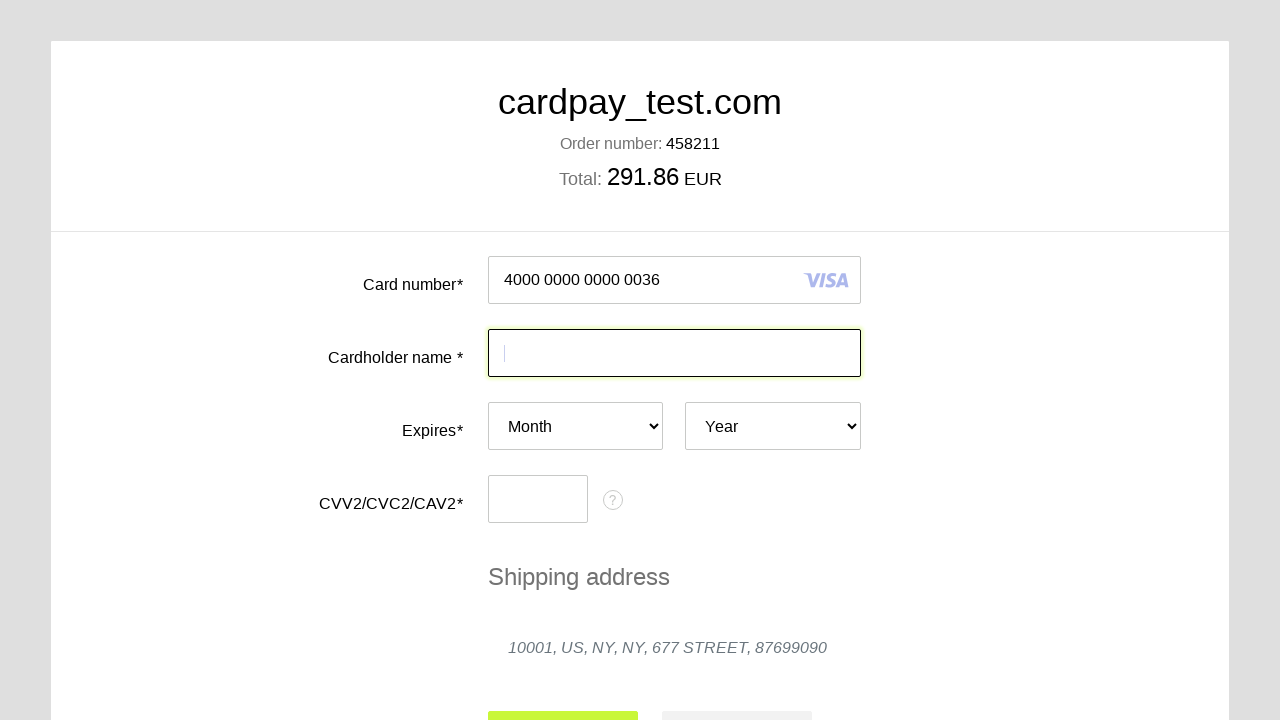

Selected expiration month 06 on #card-expires-month
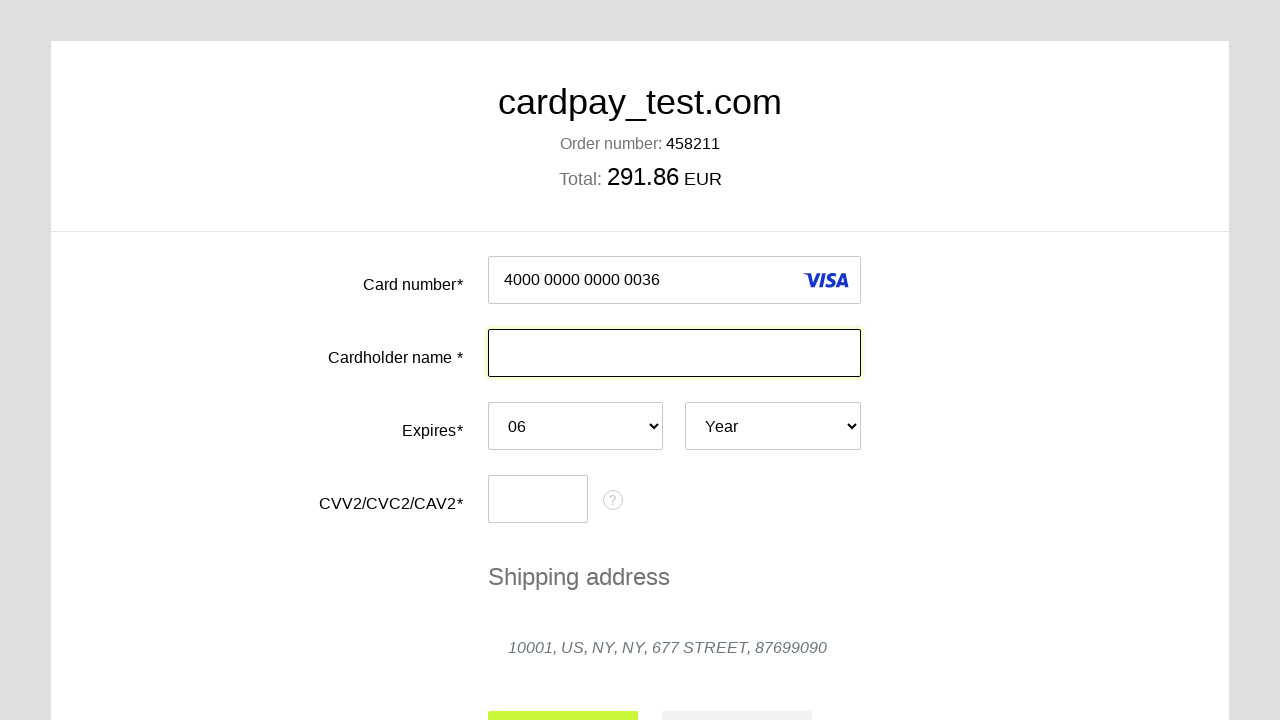

Selected expiration year 2026 on #card-expires-year
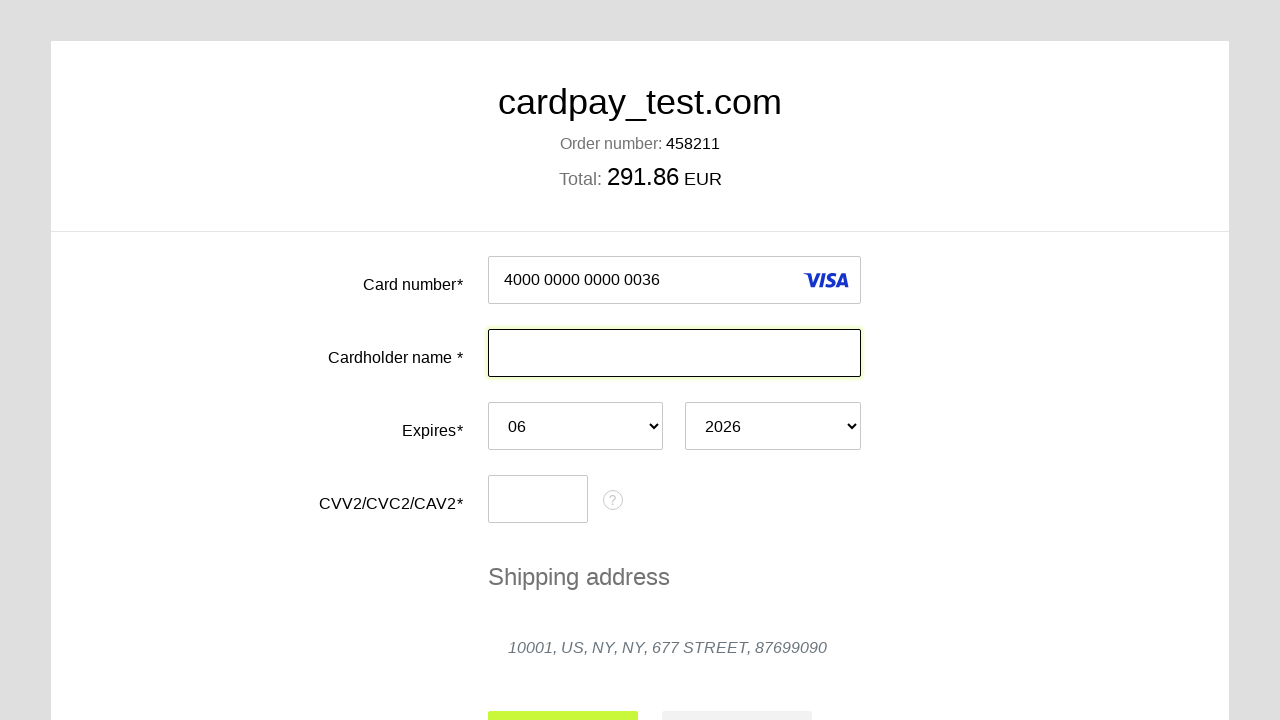

Clicked CVC input field at (538, 499) on #input-card-cvc
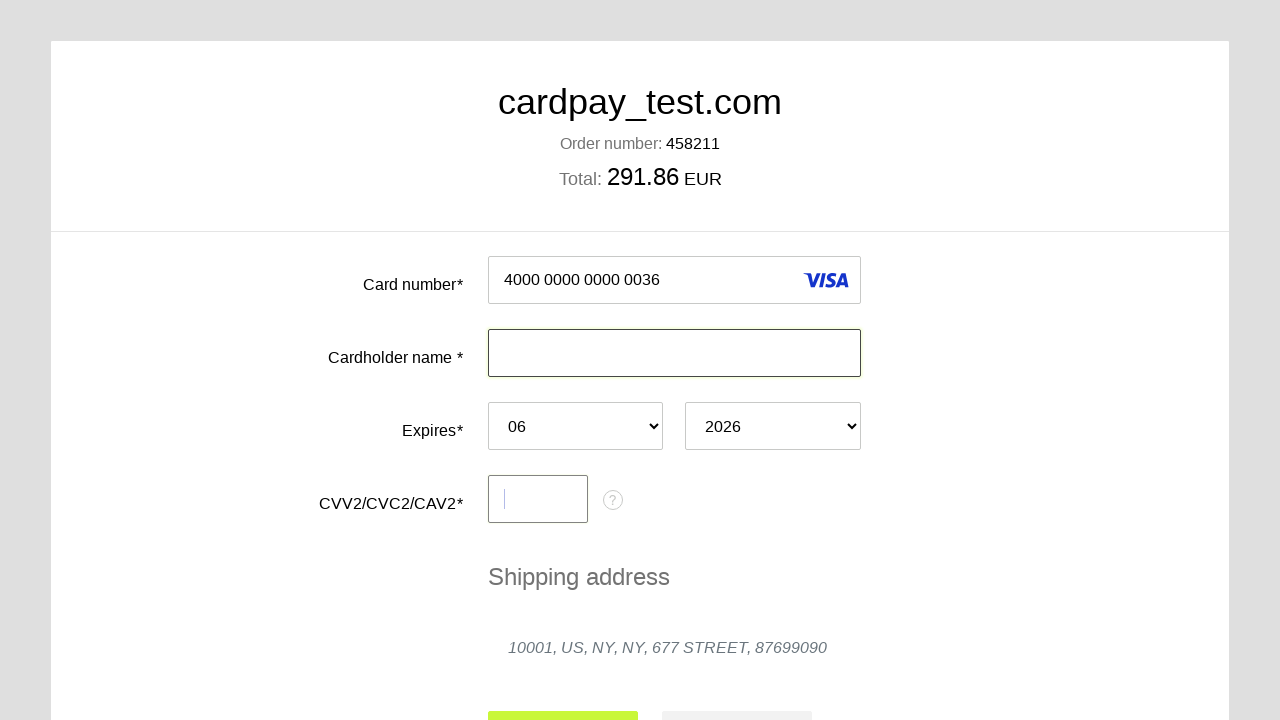

Filled CVC with 659 on #input-card-cvc
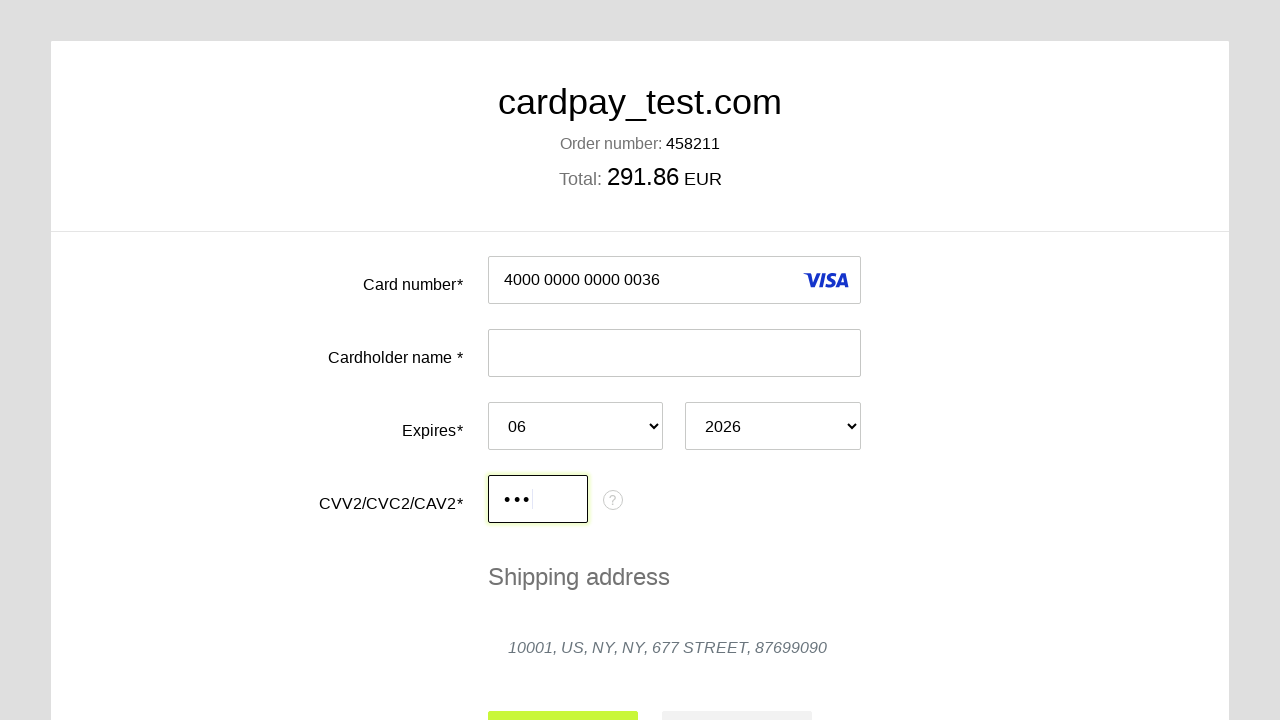

Clicked submit payment button at (563, 696) on #action-submit
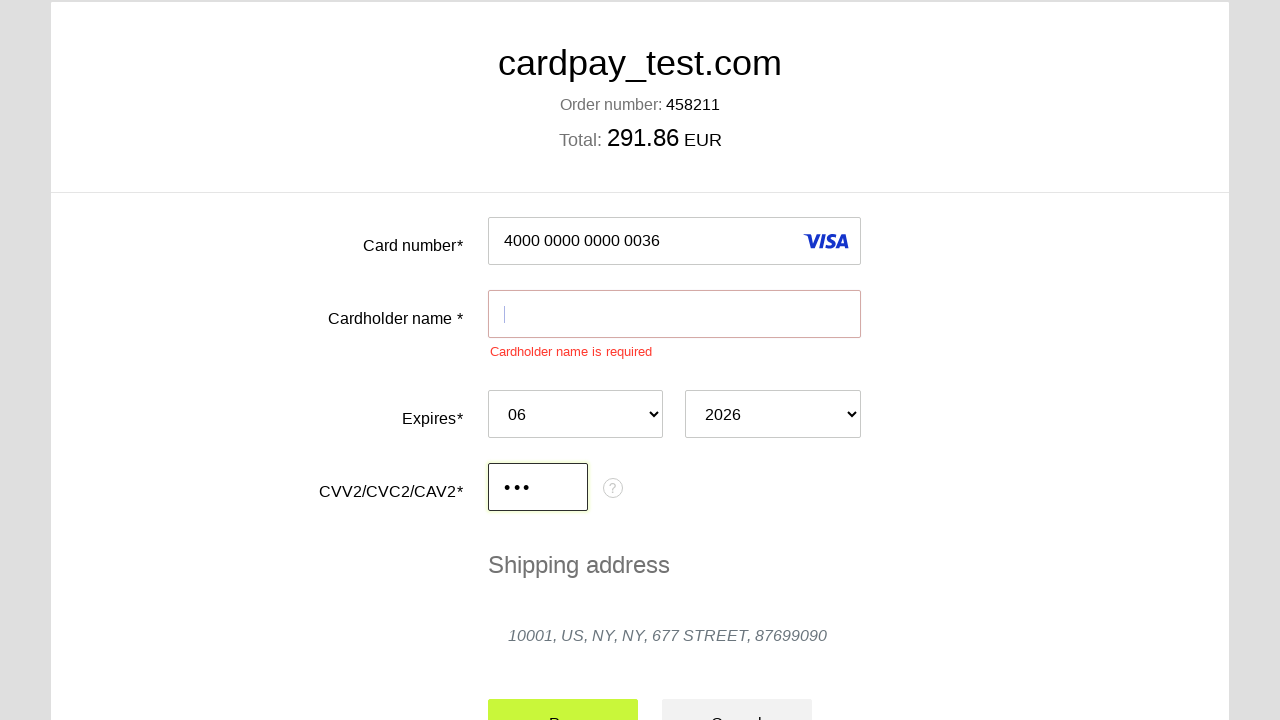

Cardholder name required validation error appeared
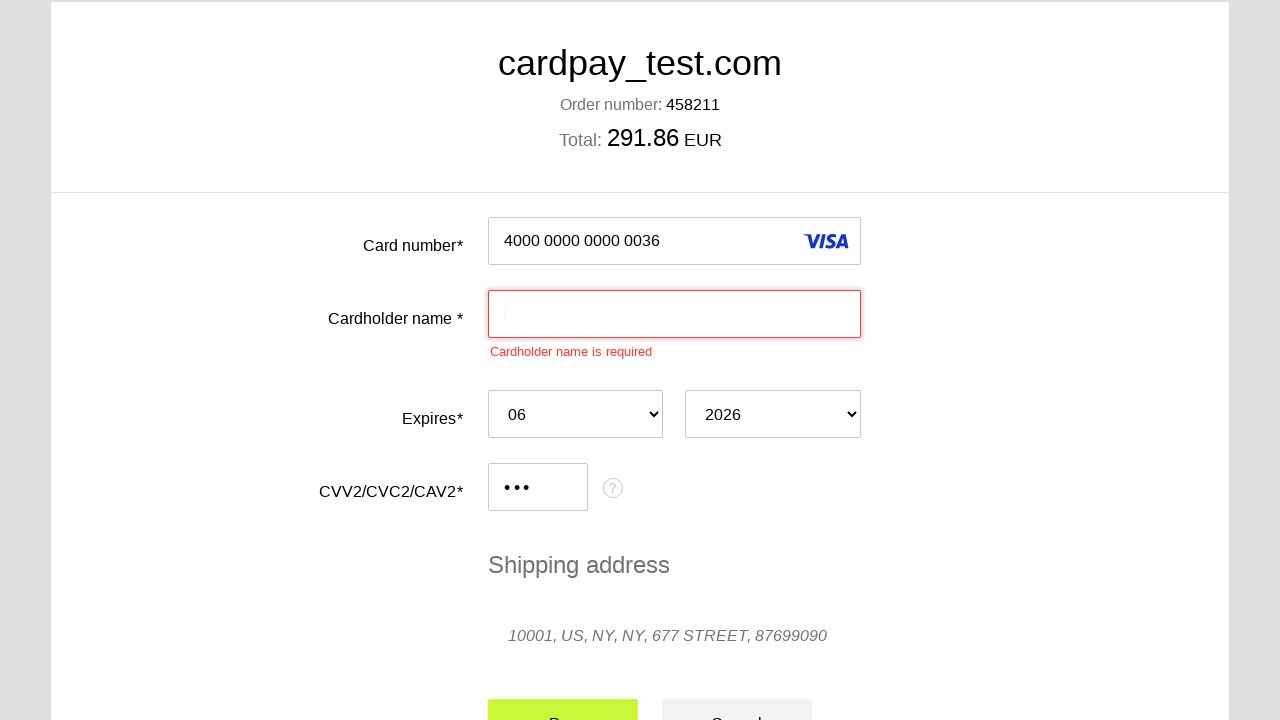

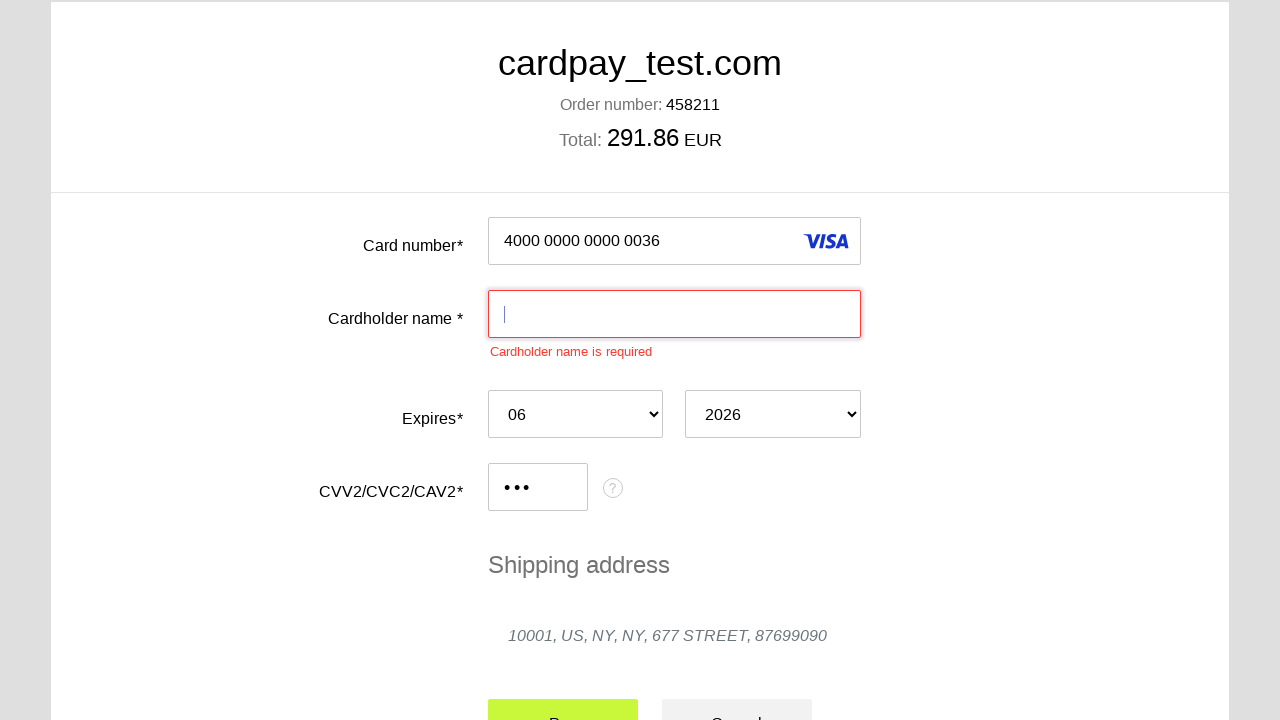